Waits for a price to reach $100, then clicks a book button and solves a mathematical problem by entering the calculated result

Starting URL: http://suninjuly.github.io/explicit_wait2.html

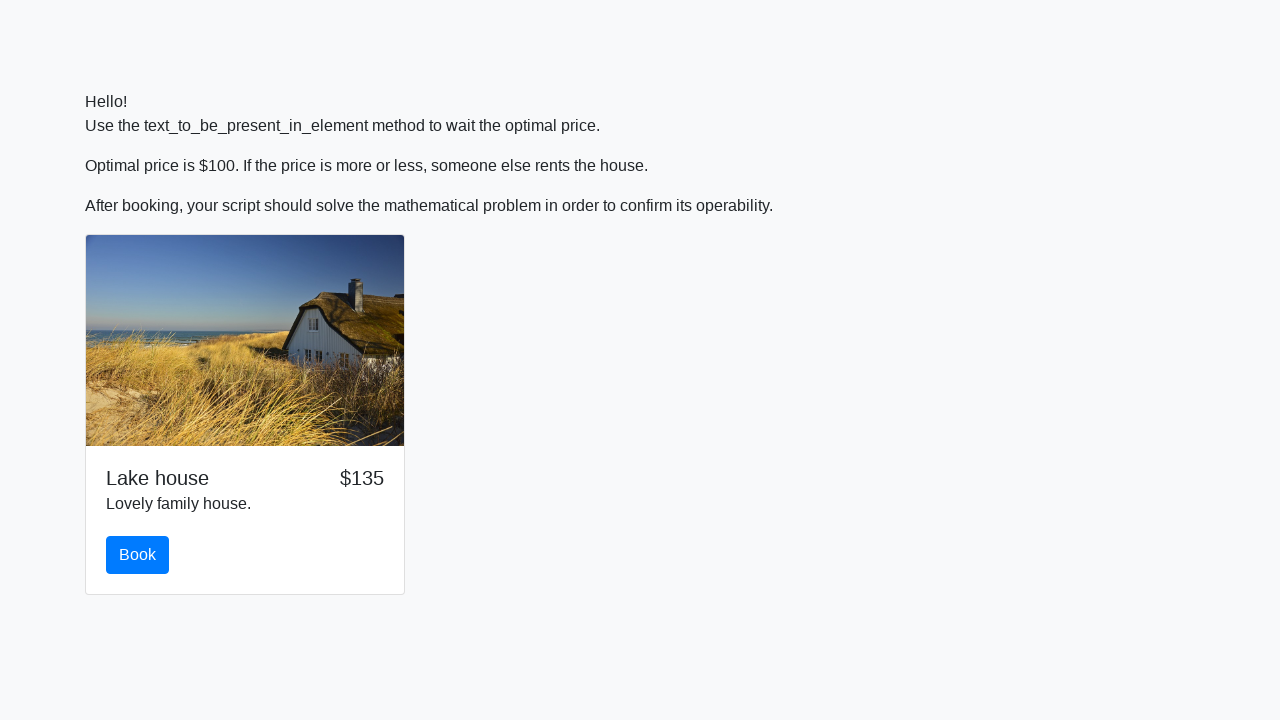

Retrieved initial price from page
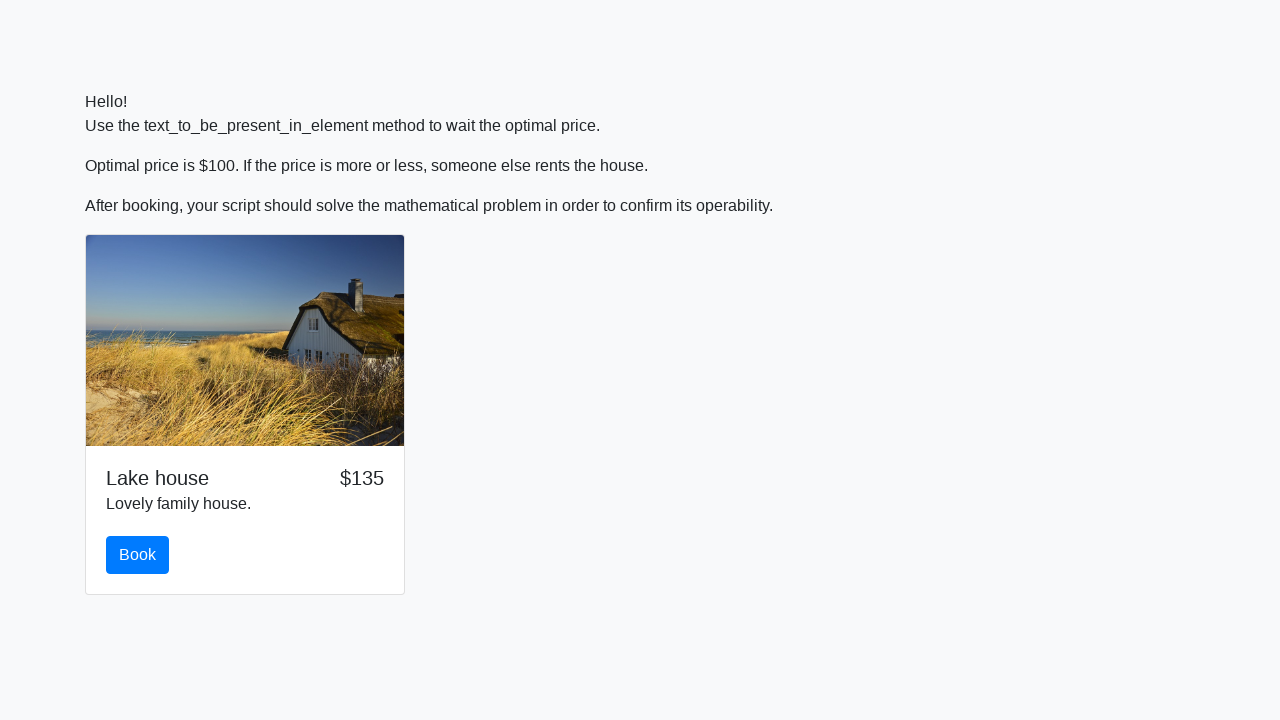

Waited 500ms for price to update
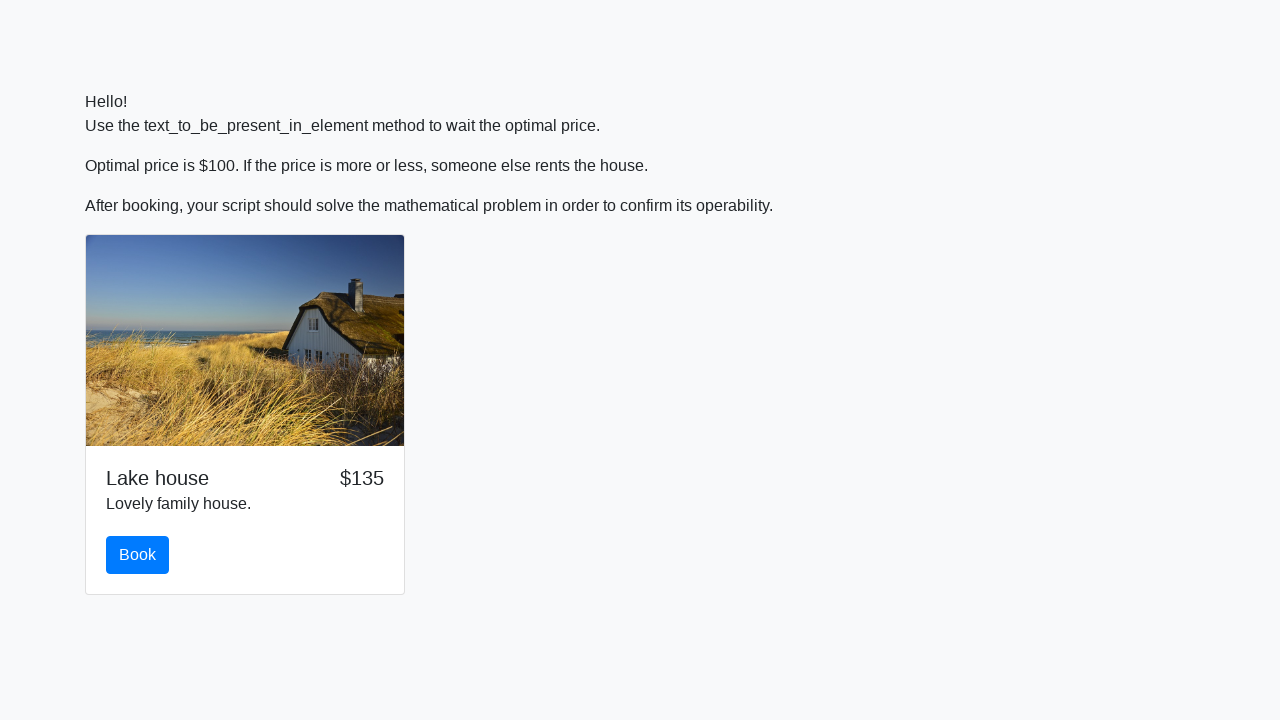

Checked price: $135
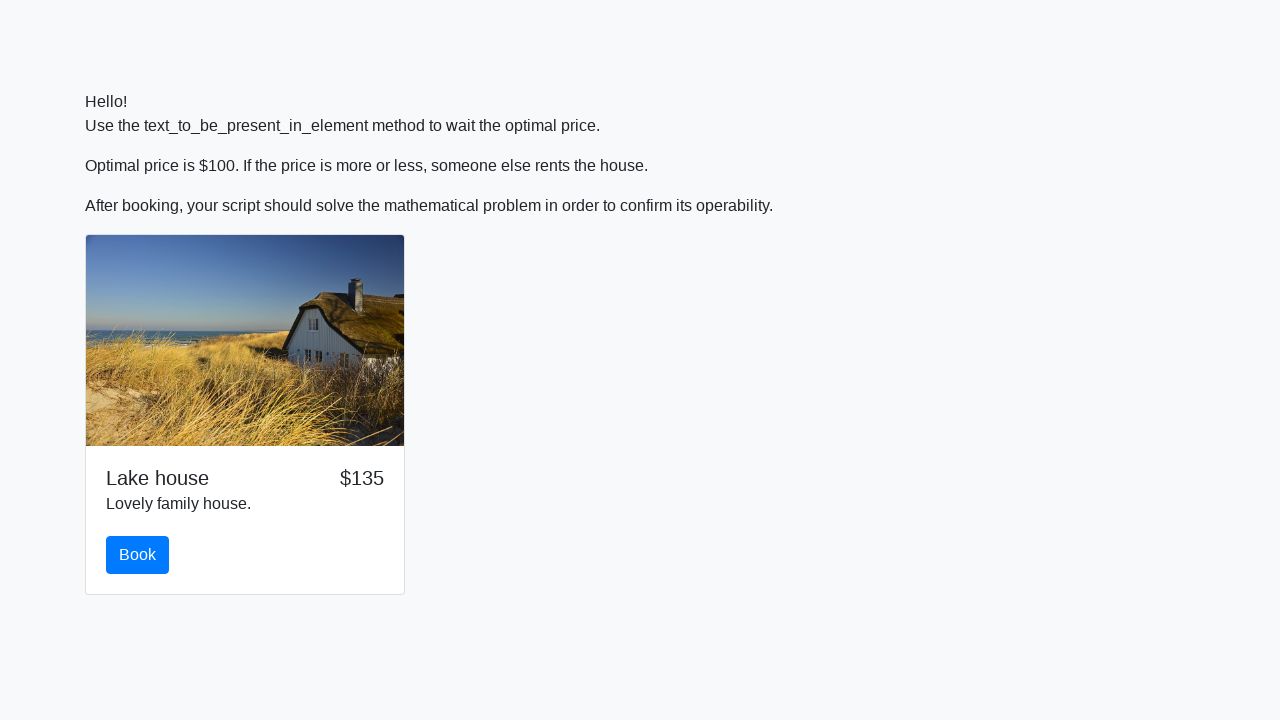

Waited 500ms for price to update
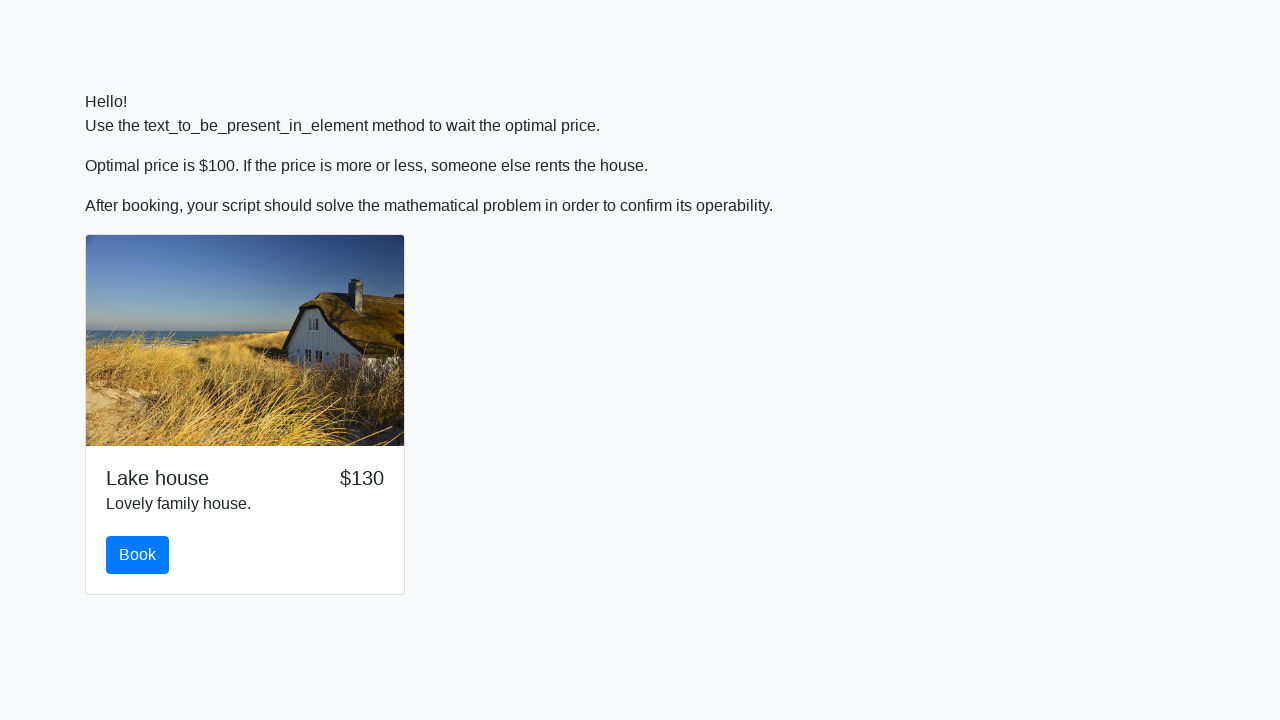

Checked price: $130
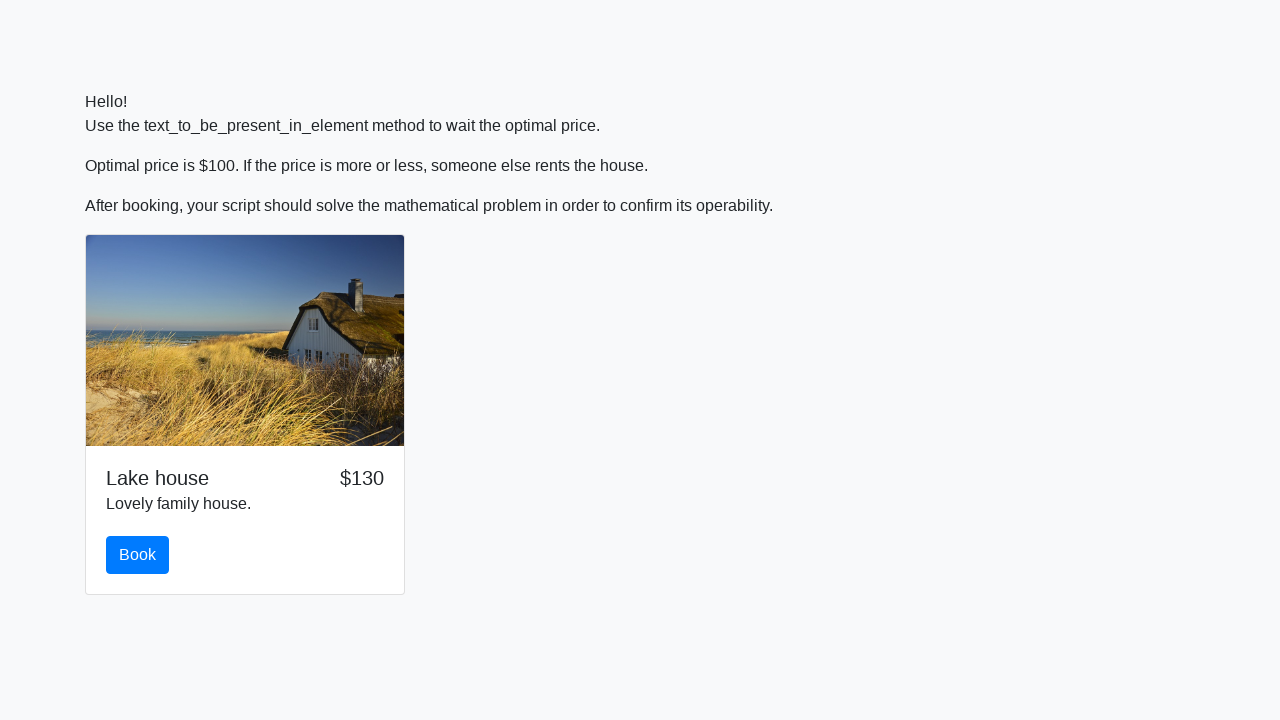

Waited 500ms for price to update
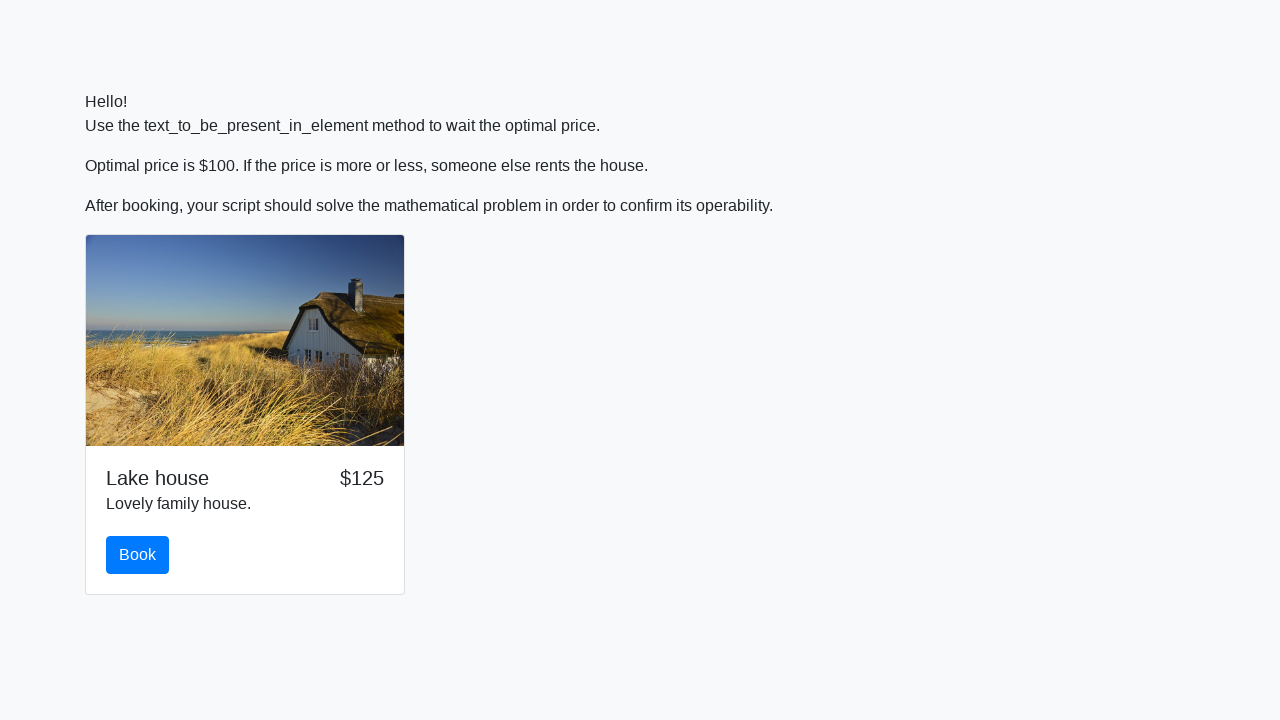

Checked price: $125
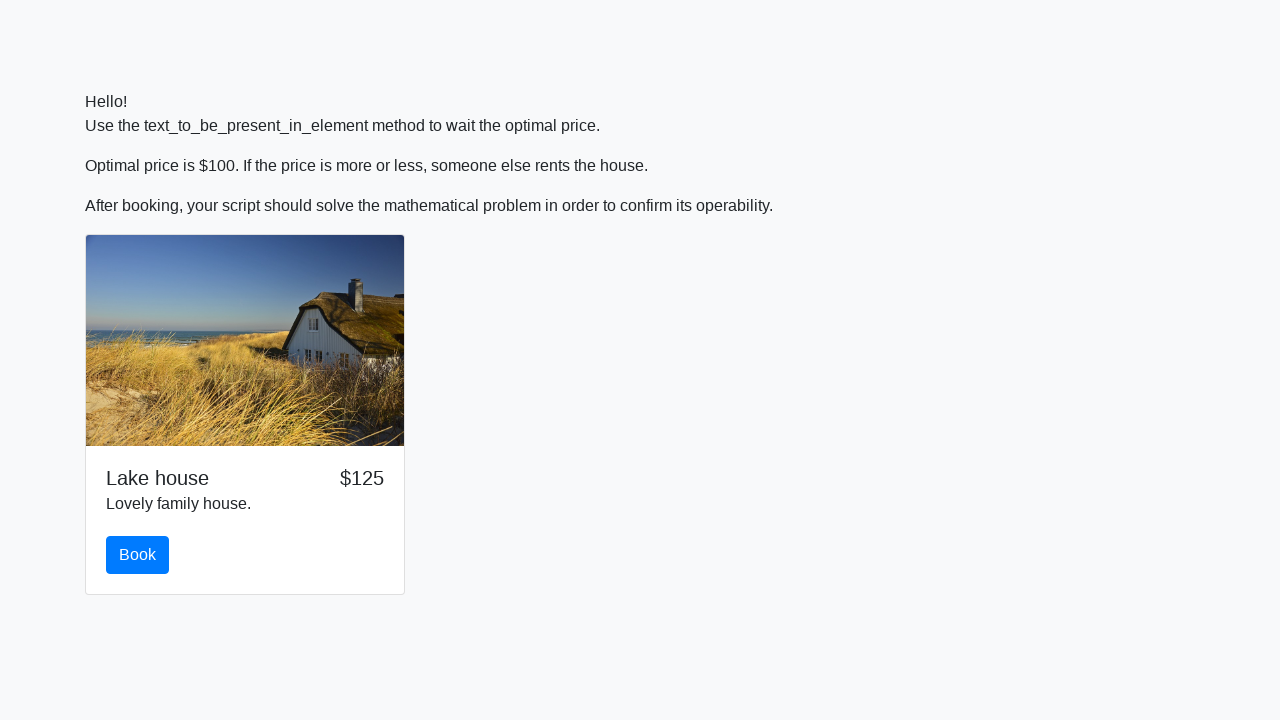

Waited 500ms for price to update
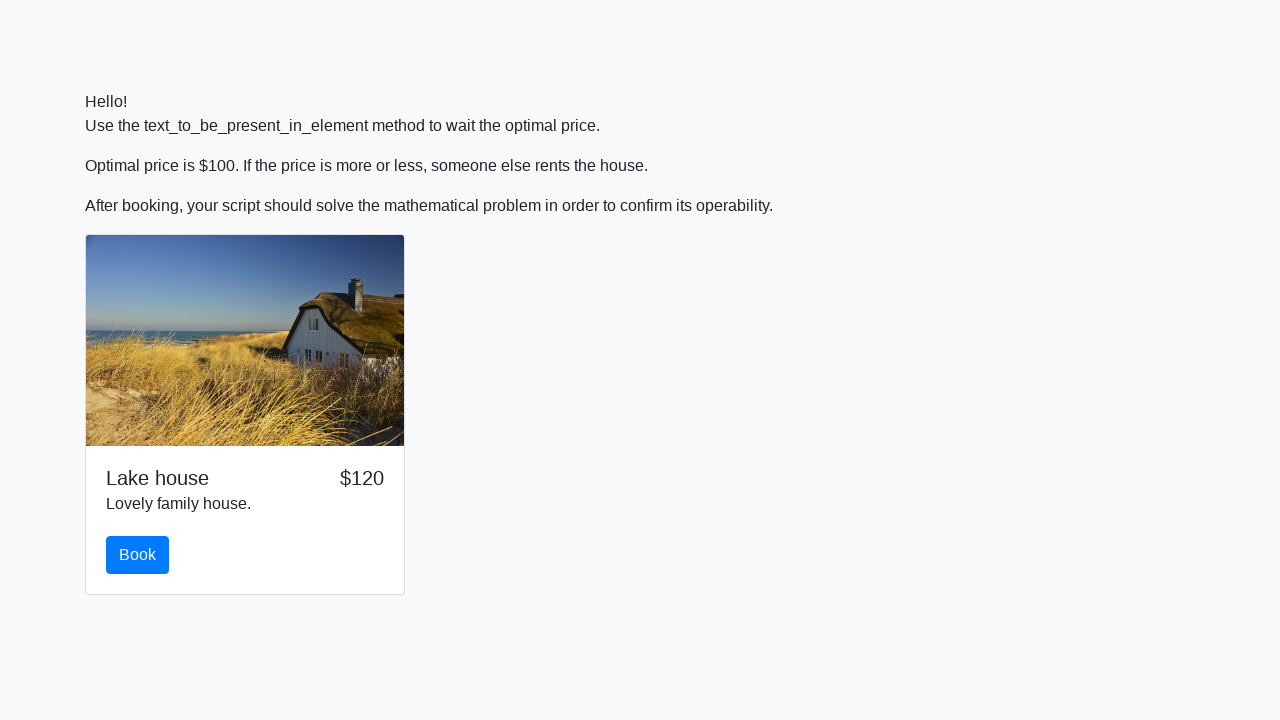

Checked price: $120
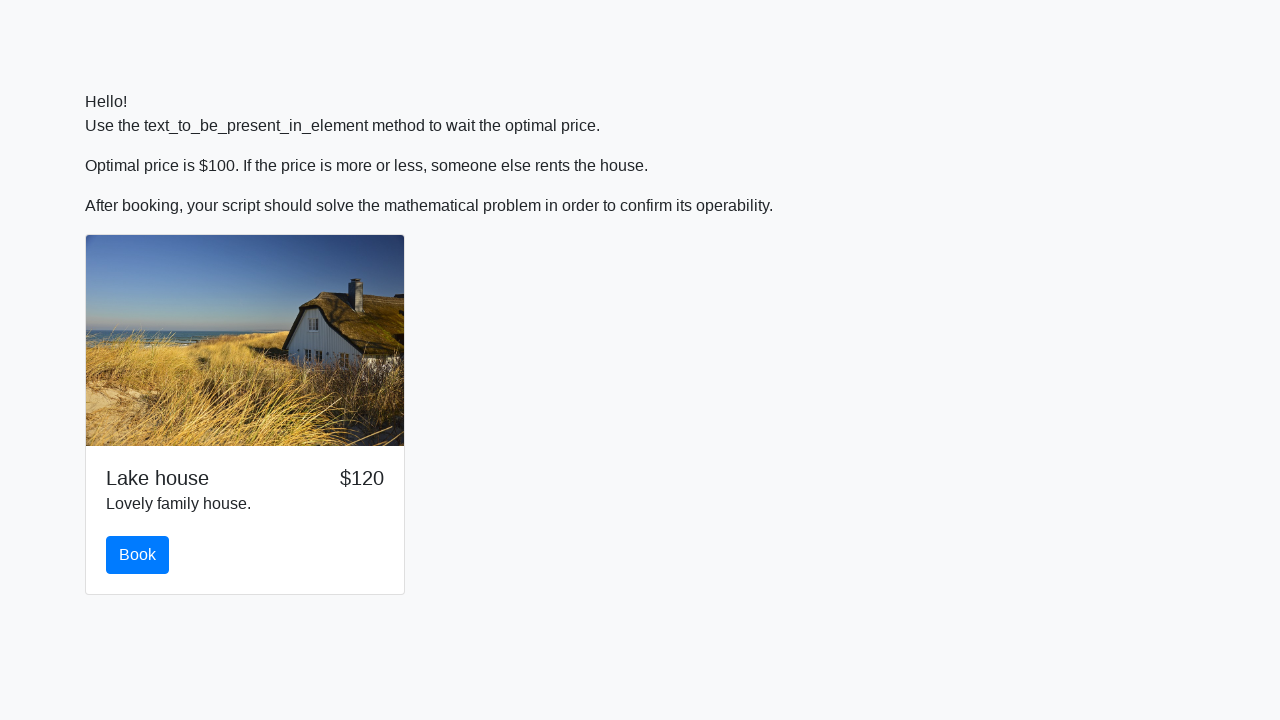

Waited 500ms for price to update
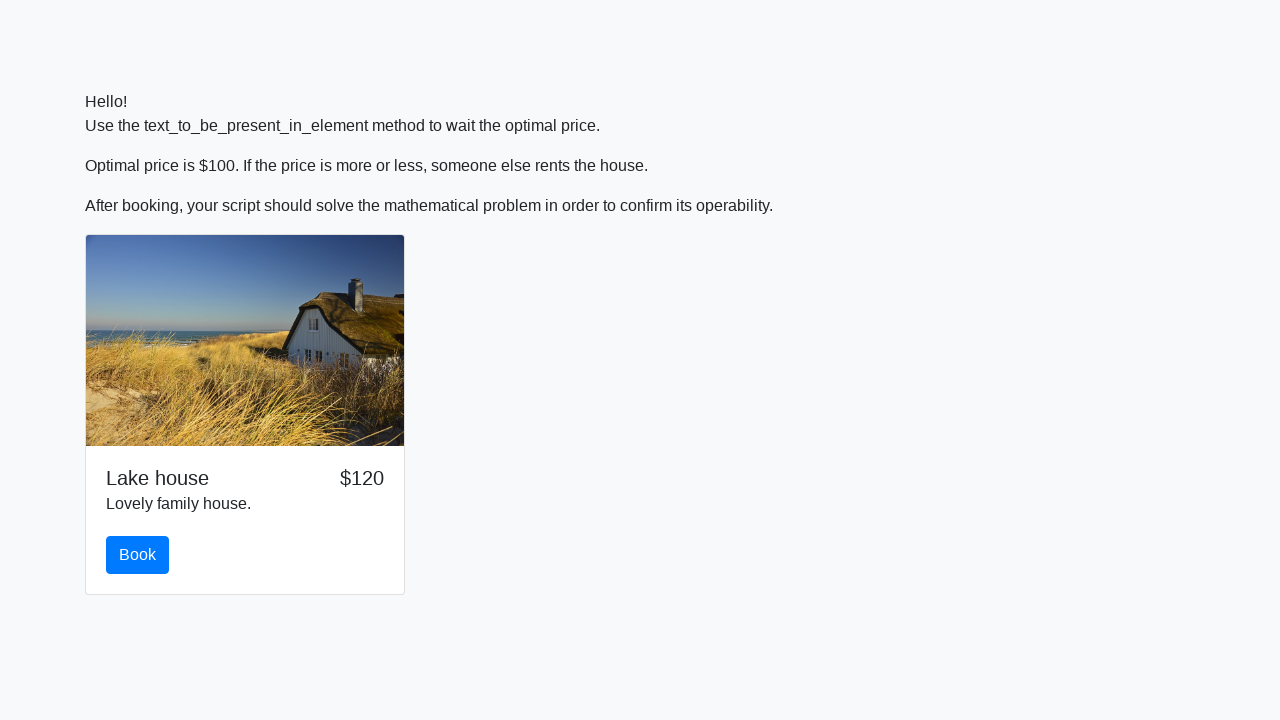

Checked price: $120
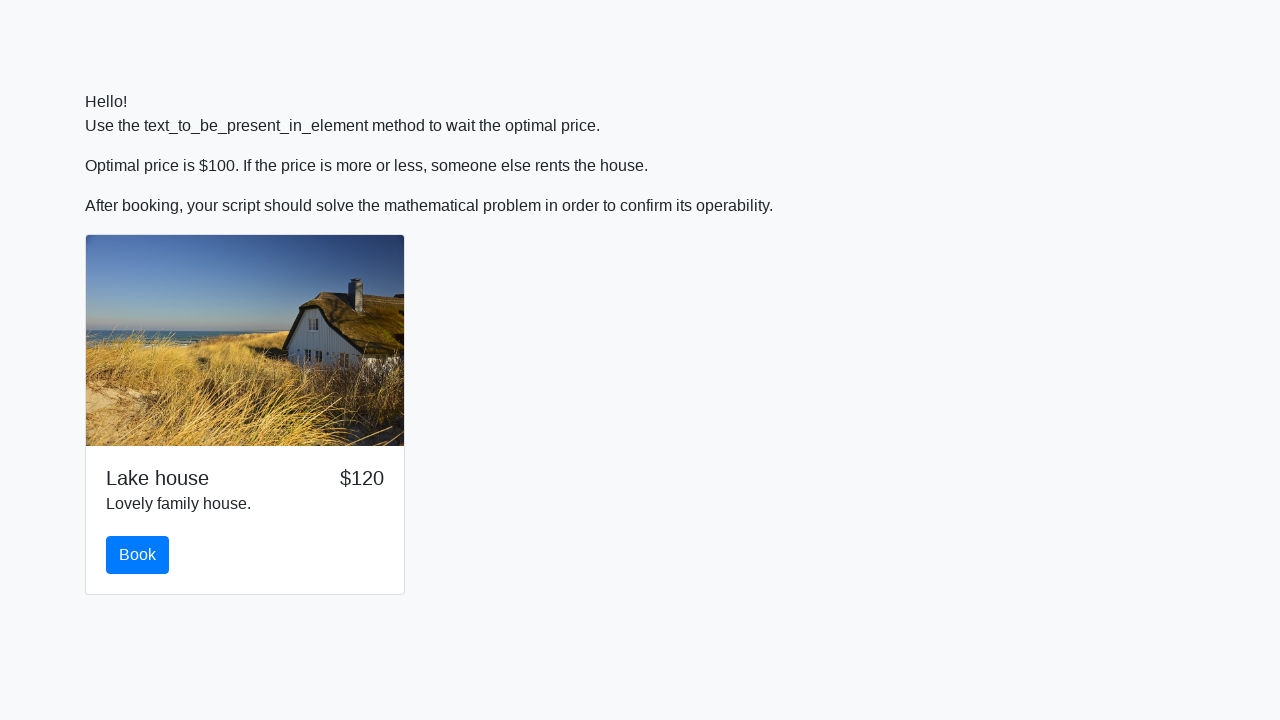

Waited 500ms for price to update
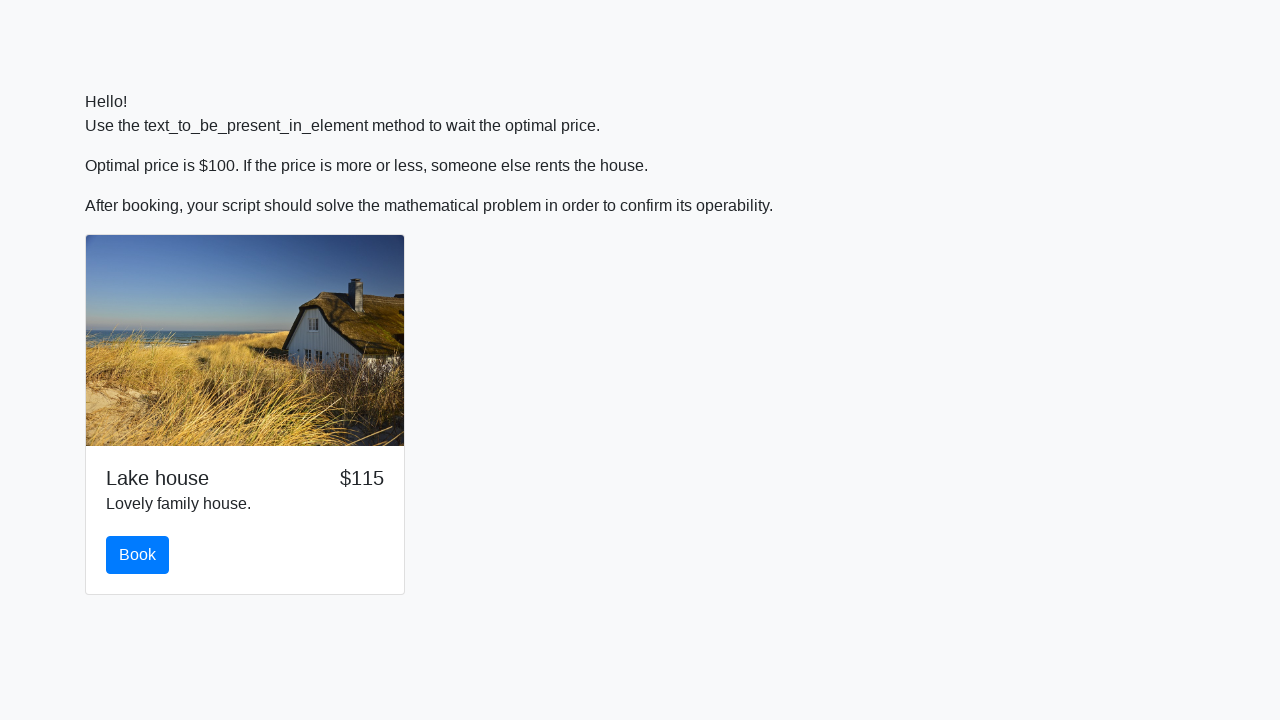

Checked price: $115
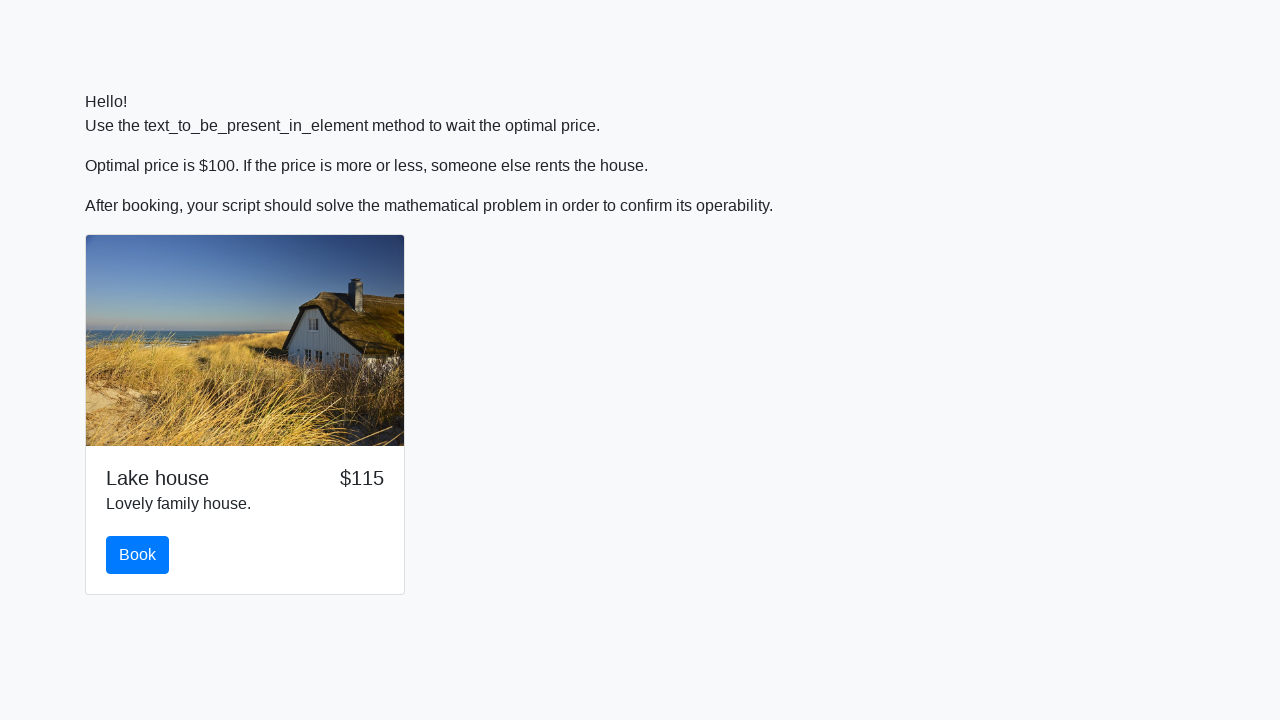

Waited 500ms for price to update
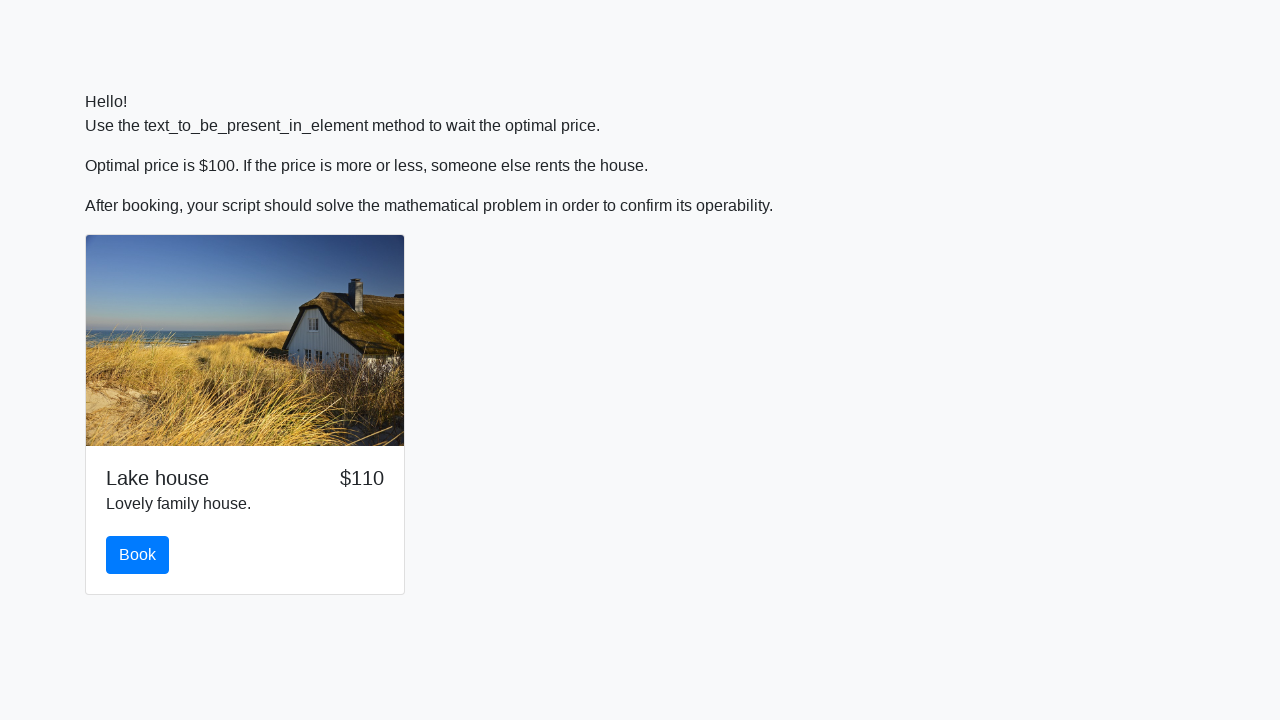

Checked price: $110
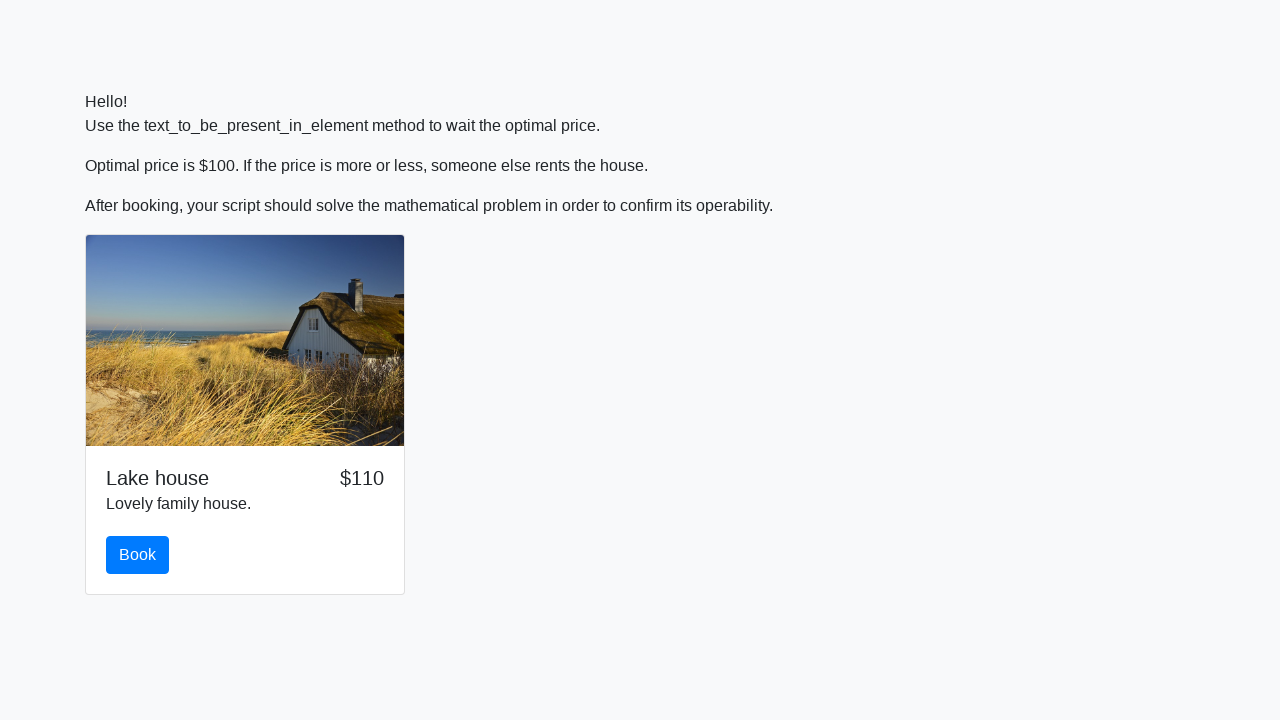

Waited 500ms for price to update
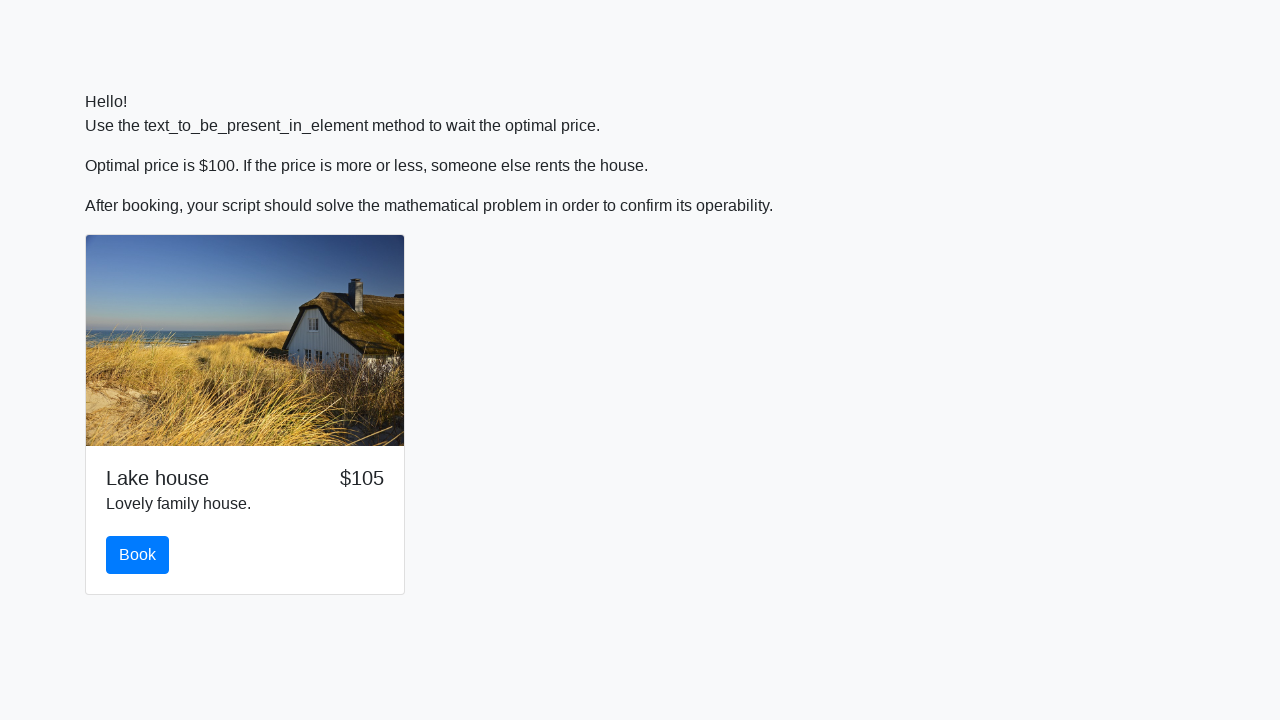

Checked price: $105
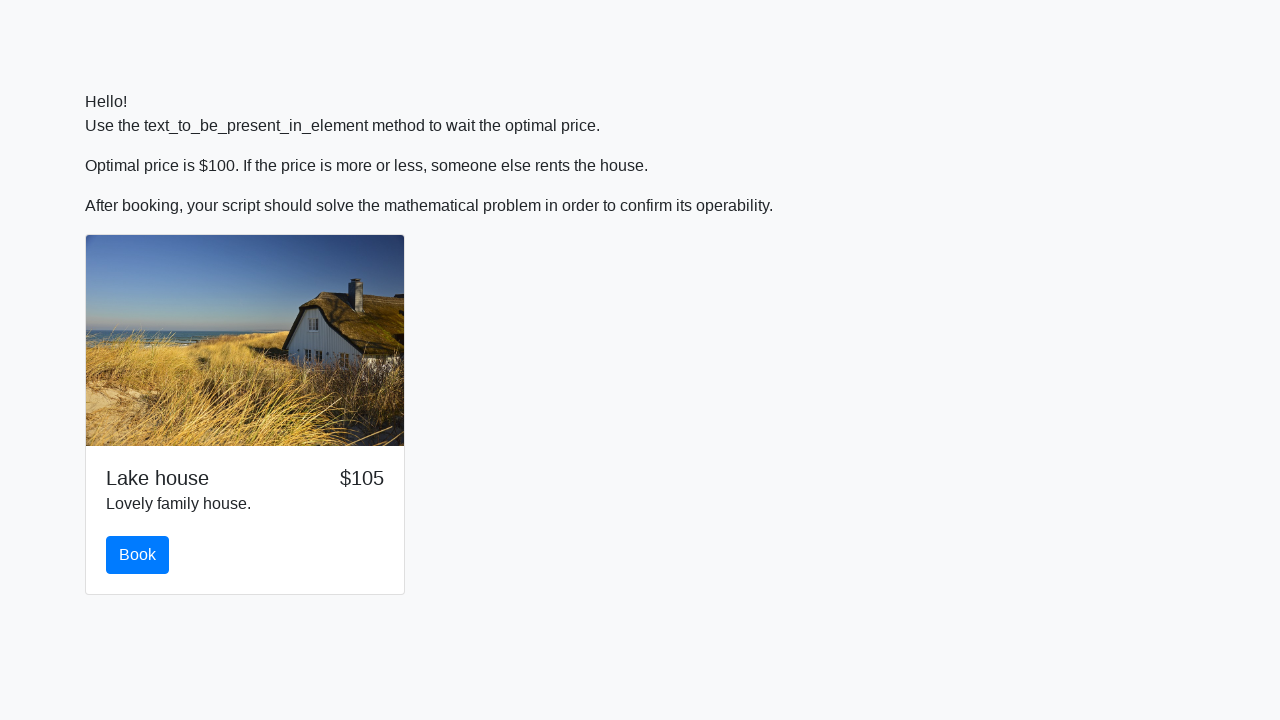

Waited 500ms for price to update
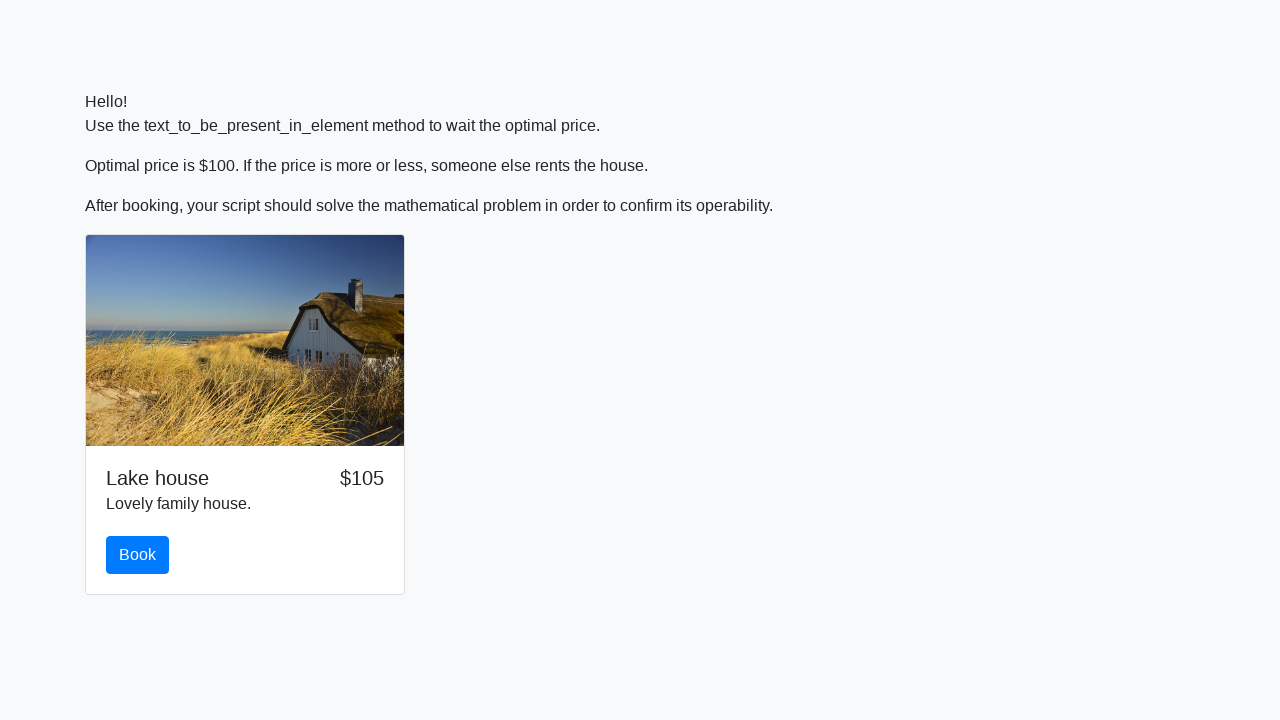

Checked price: $105
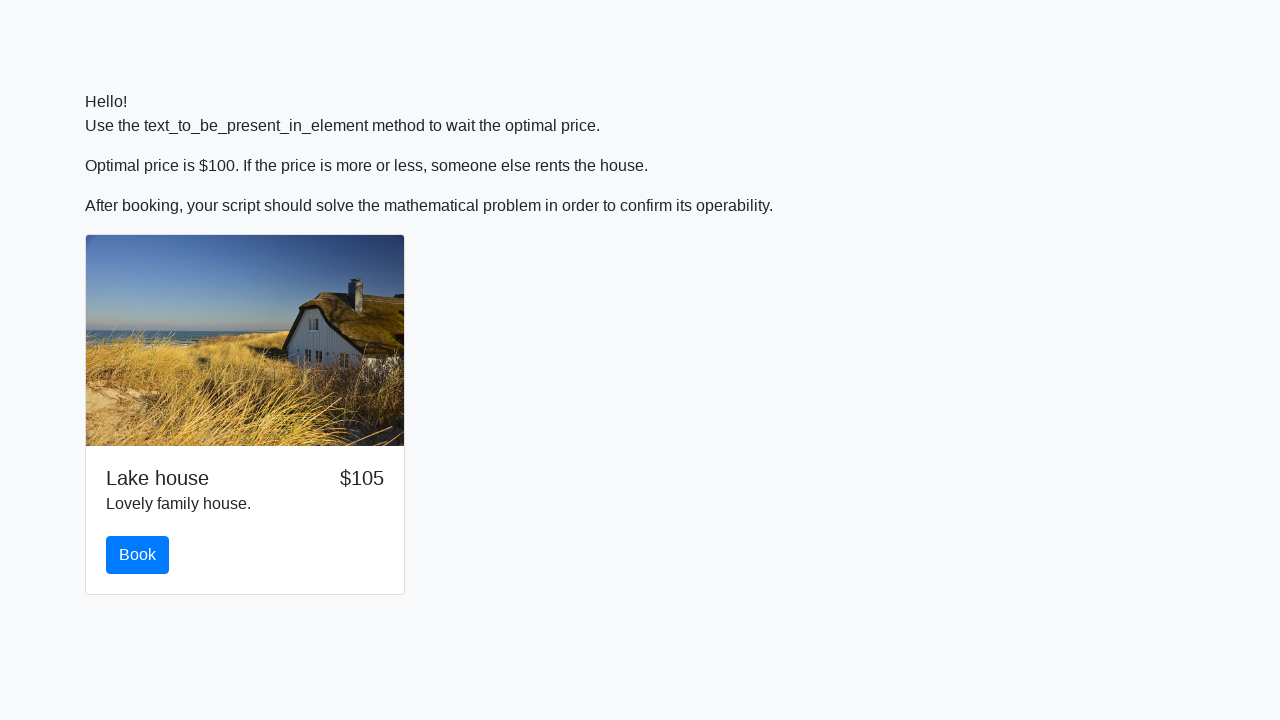

Waited 500ms for price to update
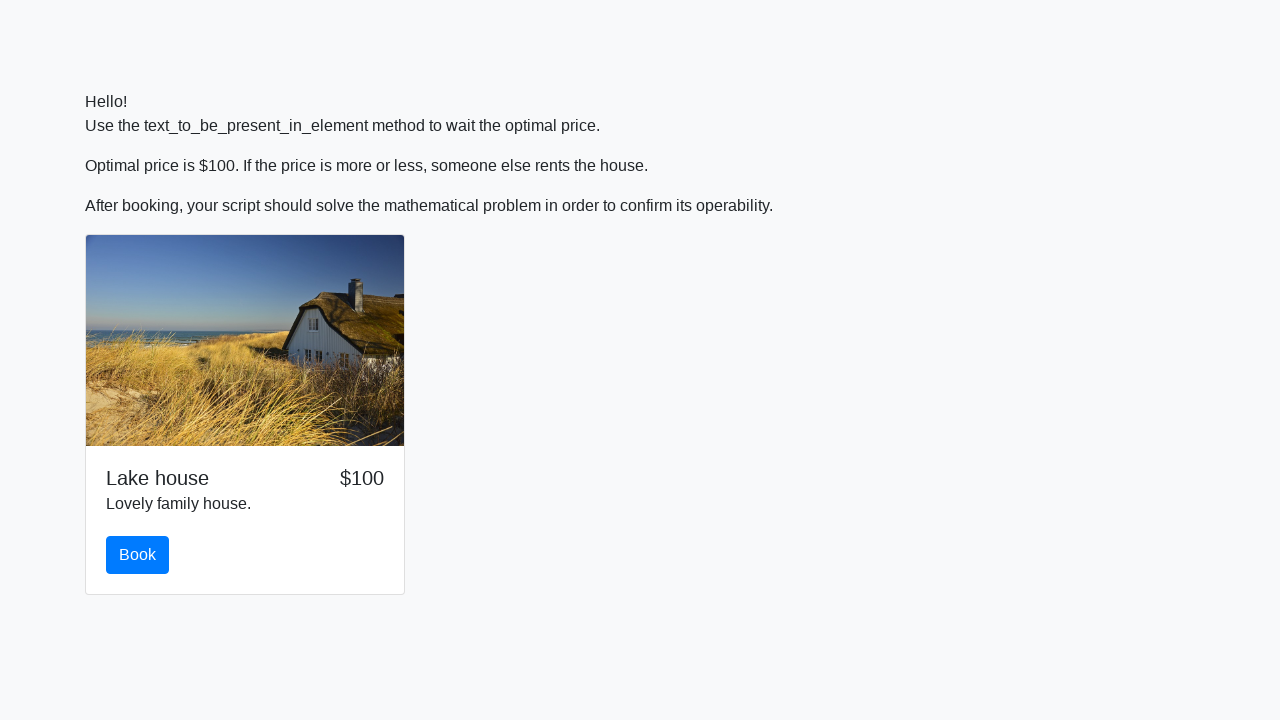

Checked price: $100
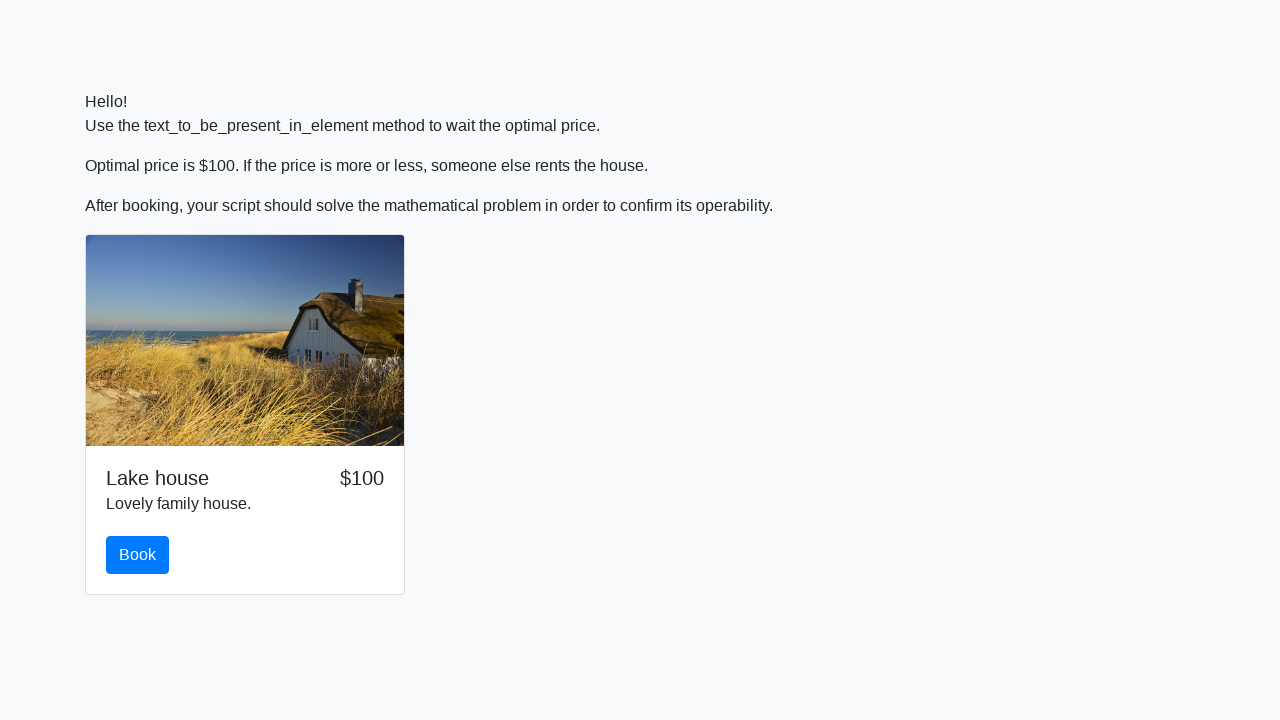

Clicked book button after price reached $100 at (138, 555) on xpath=//*[@id="book"]
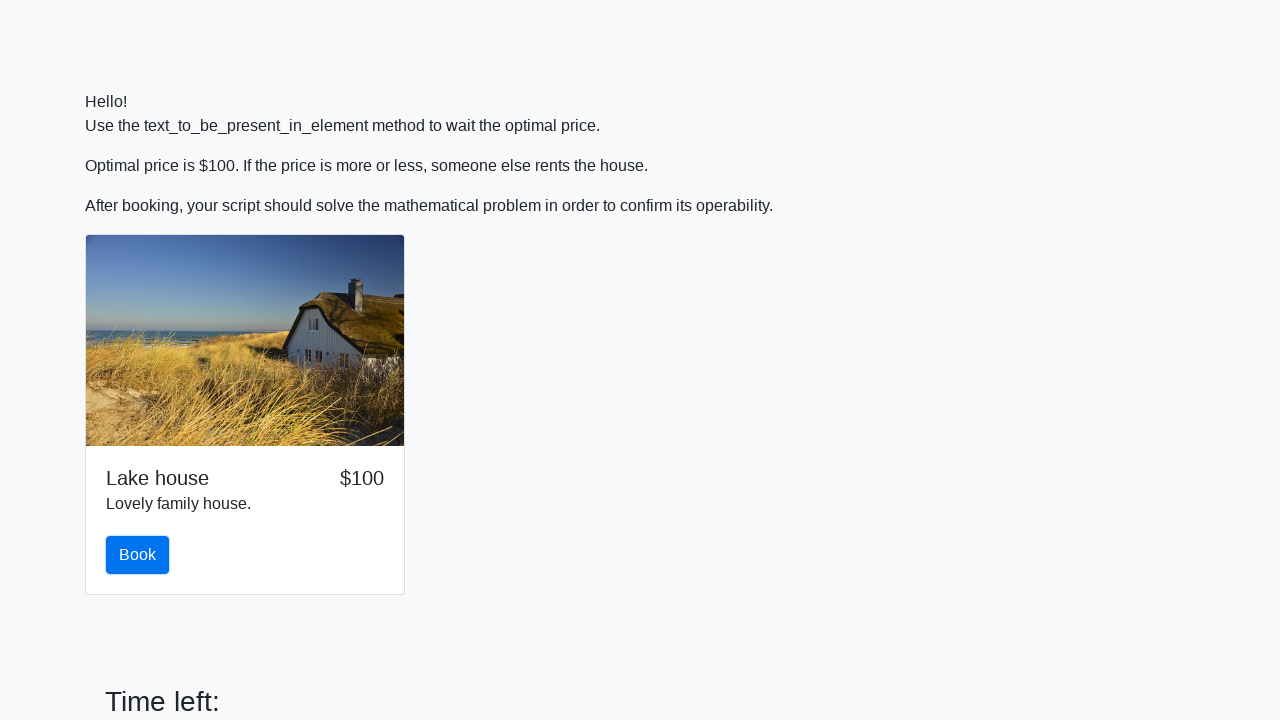

Retrieved value to calculate: 154
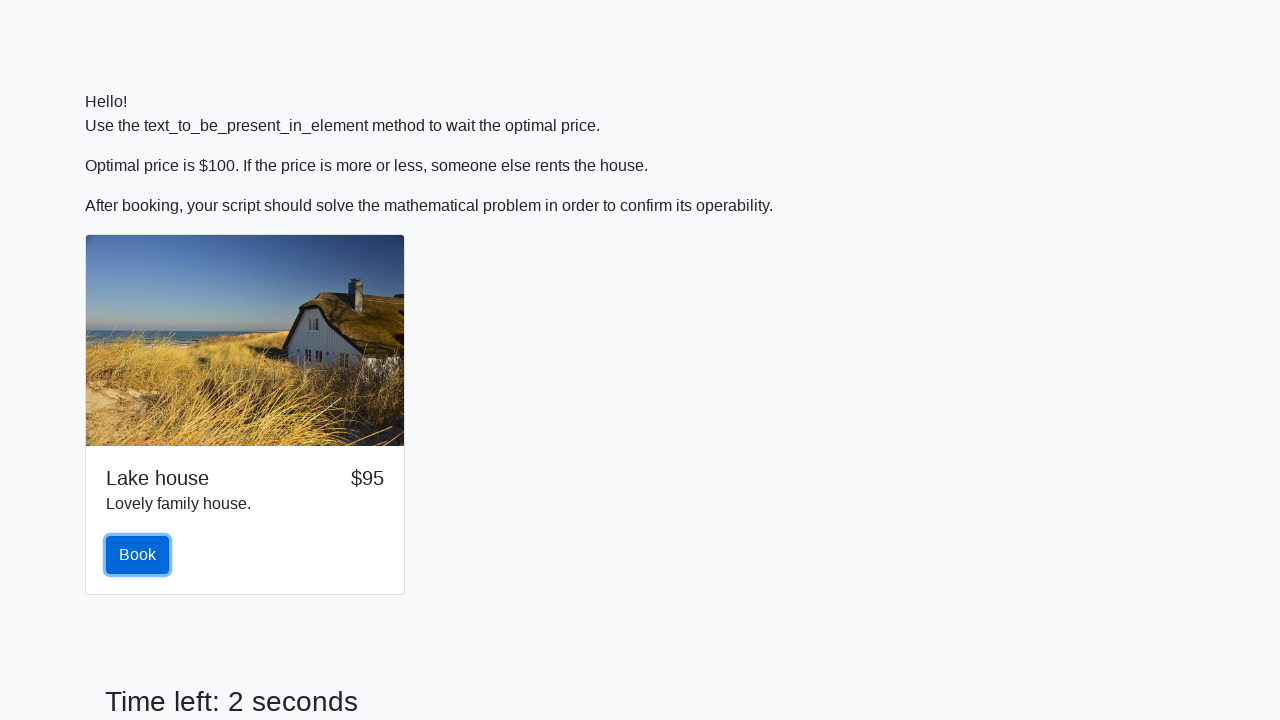

Calculated result: -0.29699995328574547
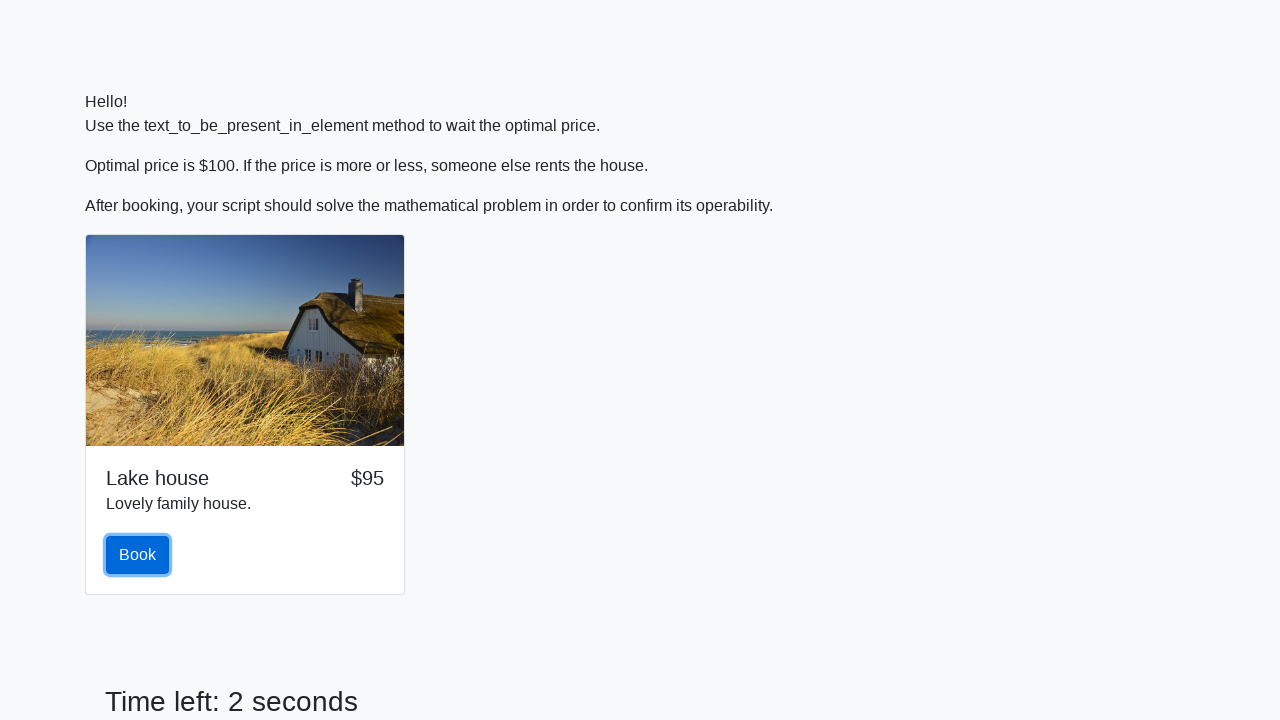

Filled answer field with calculated result on #answer
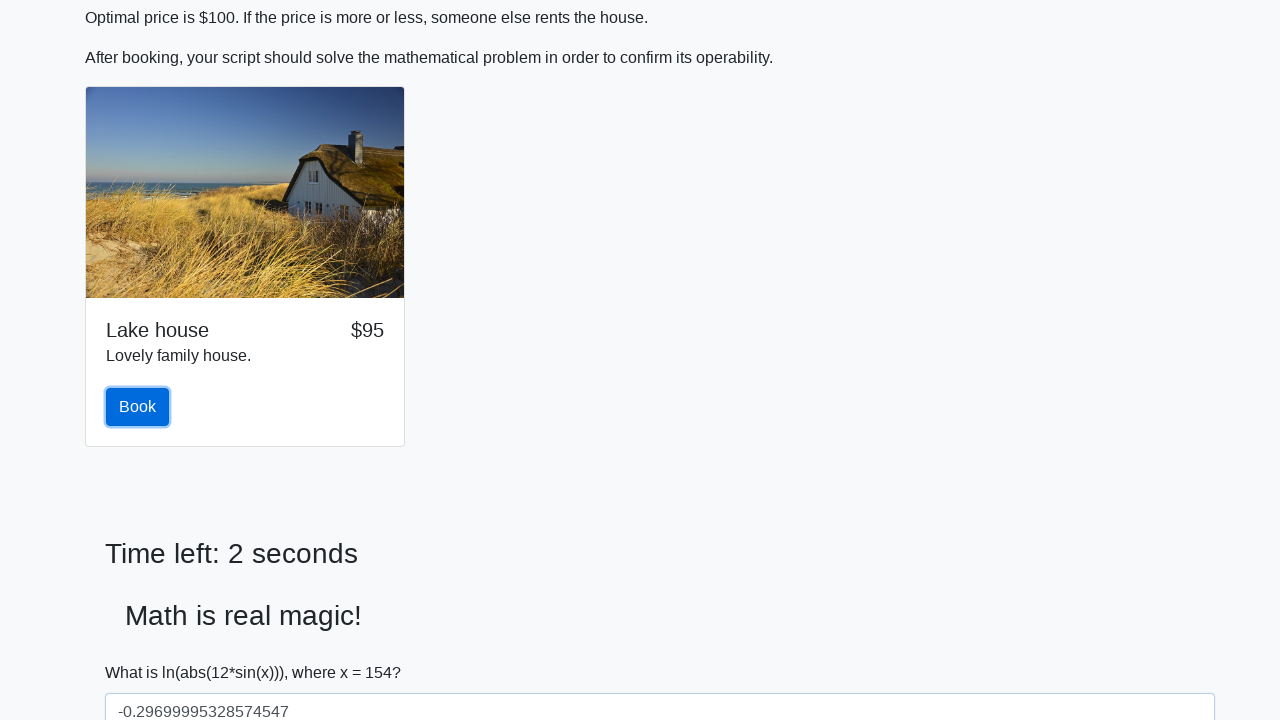

Clicked solve button to submit answer at (143, 651) on xpath=//*[@id="solve"]
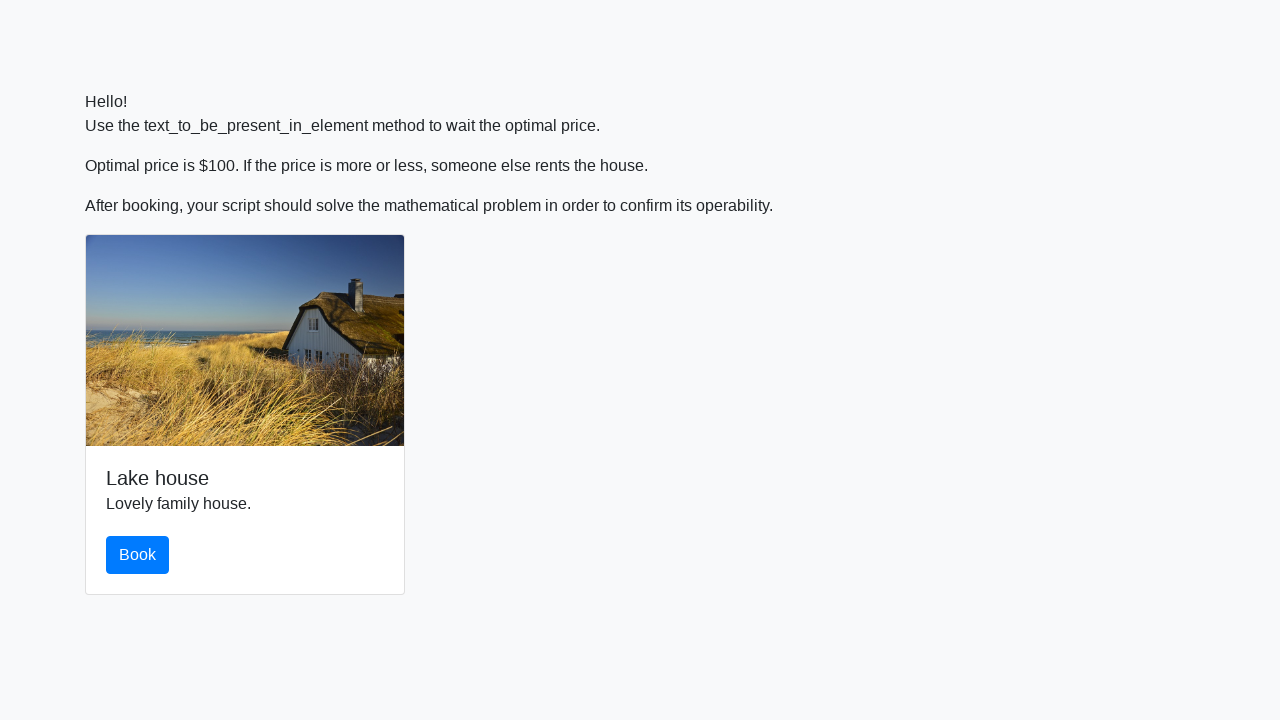

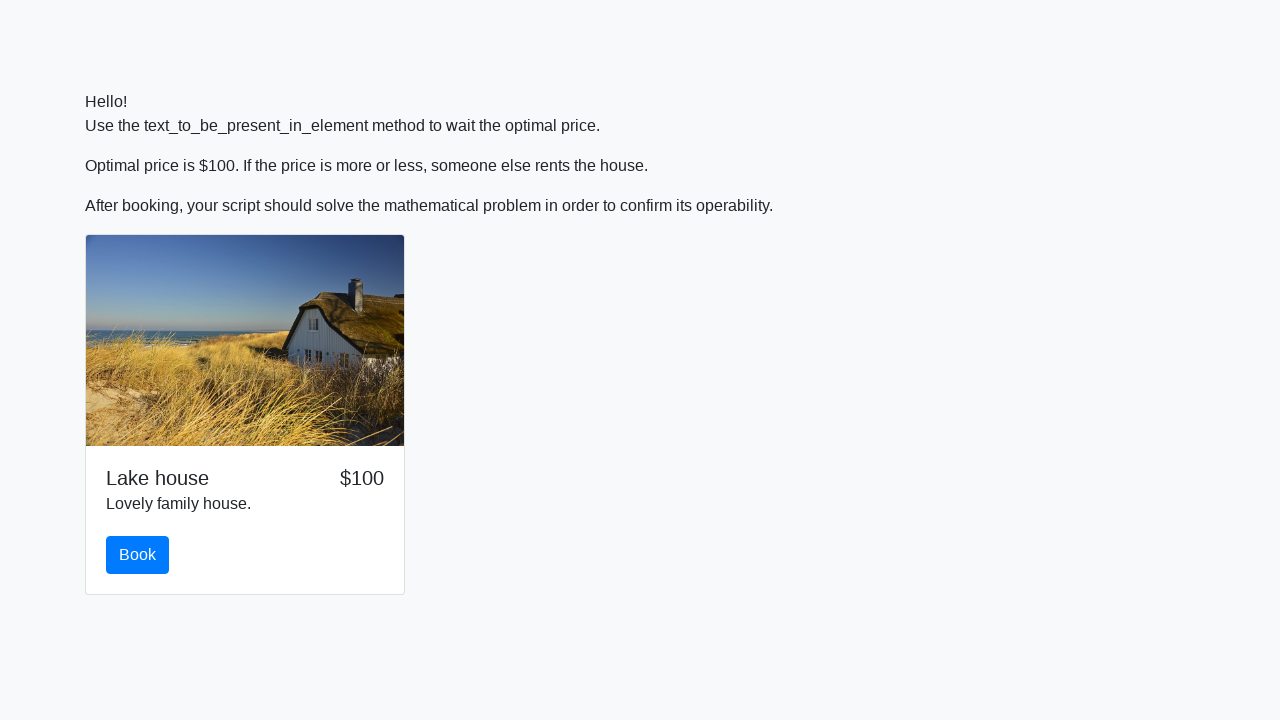